Tests the QAOnCloud website by navigating through various menu tabs (Services, Solutions, Industries, Insights), filling out a contact form, and clicking through several testing service pages and blog posts to verify navigation.

Starting URL: https://www.qaoncloud.com/

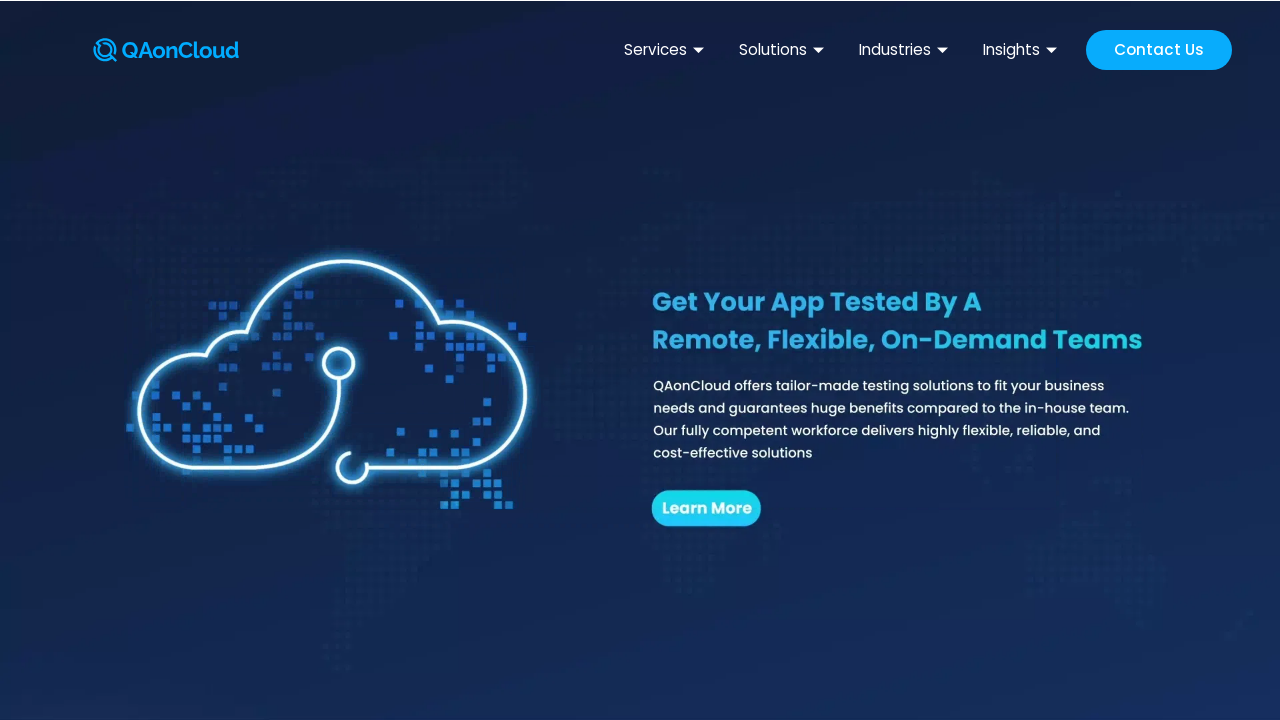

Clicked on Services tab from main menu at (666, 50) on #menu-item-319
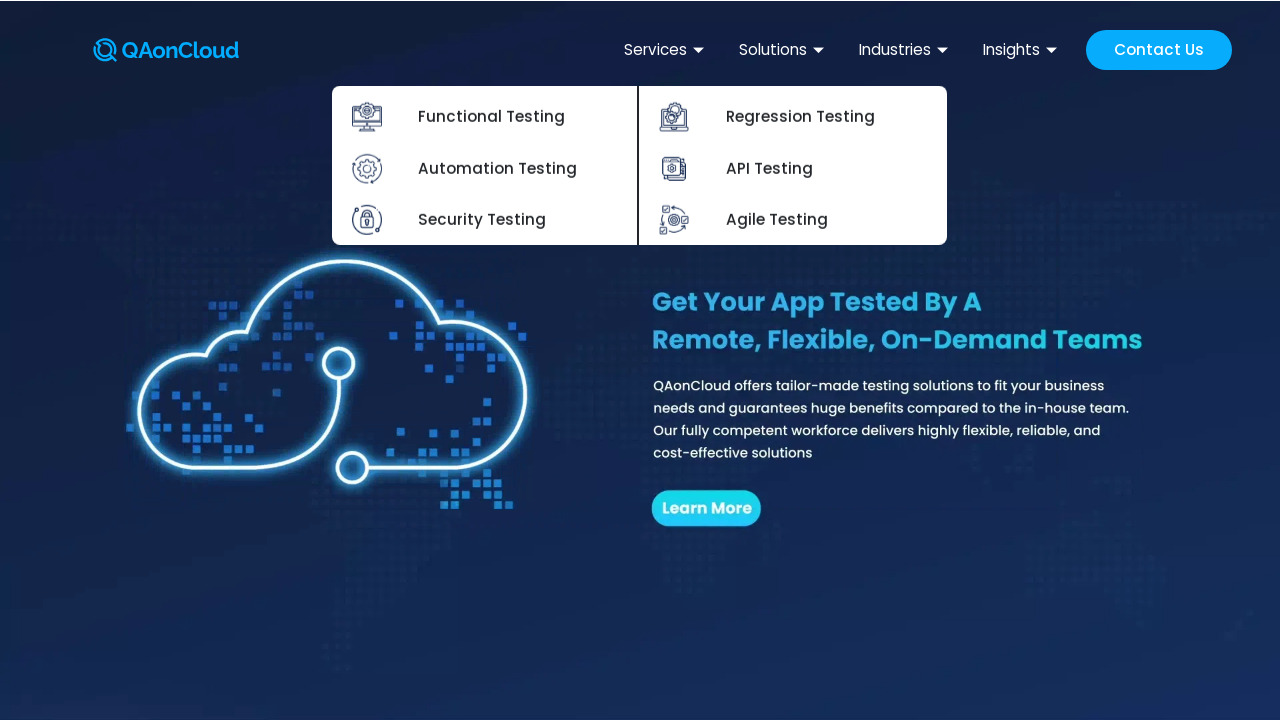

Clicked on Solutions tab from main menu at (784, 50) on .menu-item-326 > .ekit-menu-nav-link
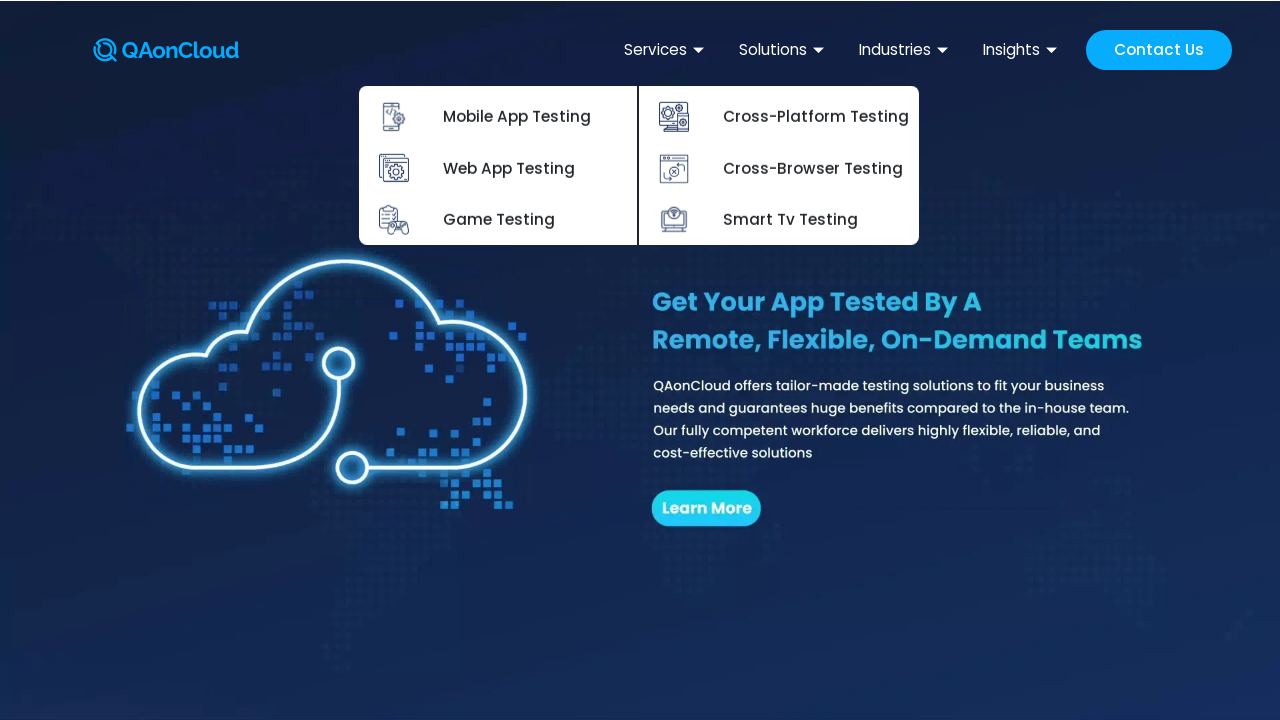

Clicked on Industries tab from main menu at (906, 50) on .menu-item-331 > .ekit-menu-nav-link
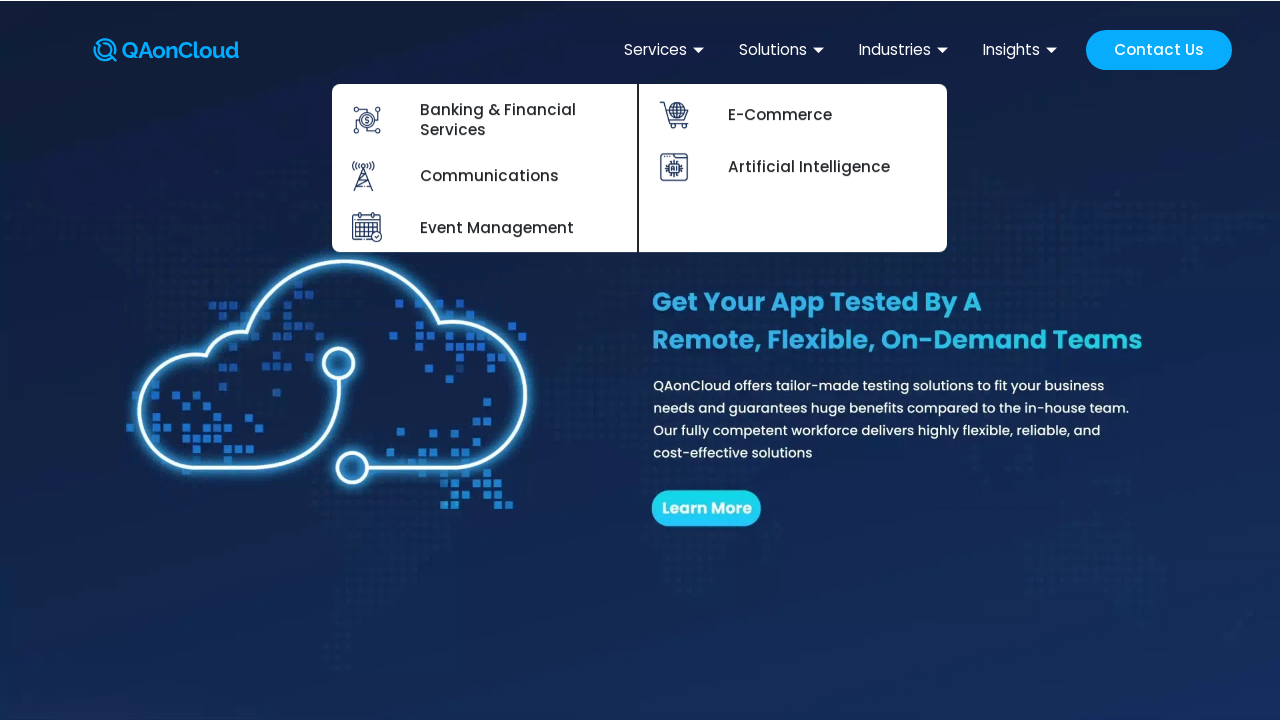

Clicked on Insights tab from main menu at (1022, 50) on .menu-item-337 > .ekit-menu-nav-link
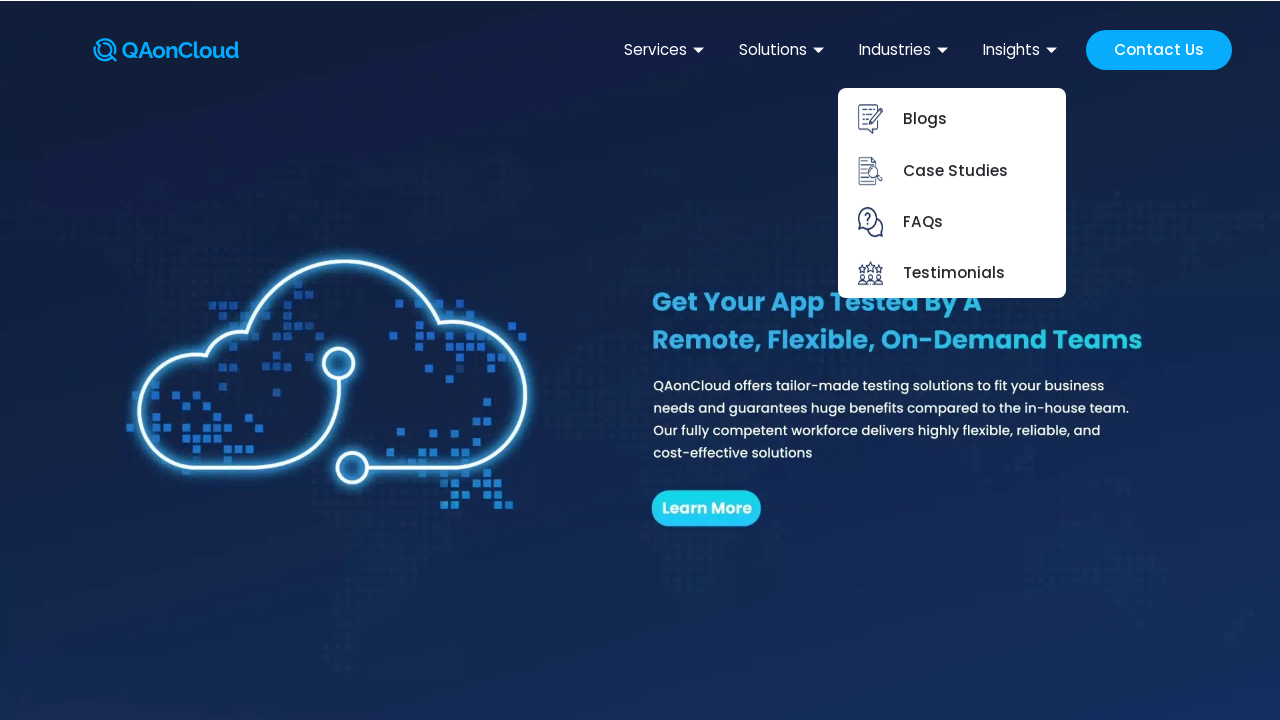

Clicked Contact Us button at (1159, 50) on .elementor-button-text
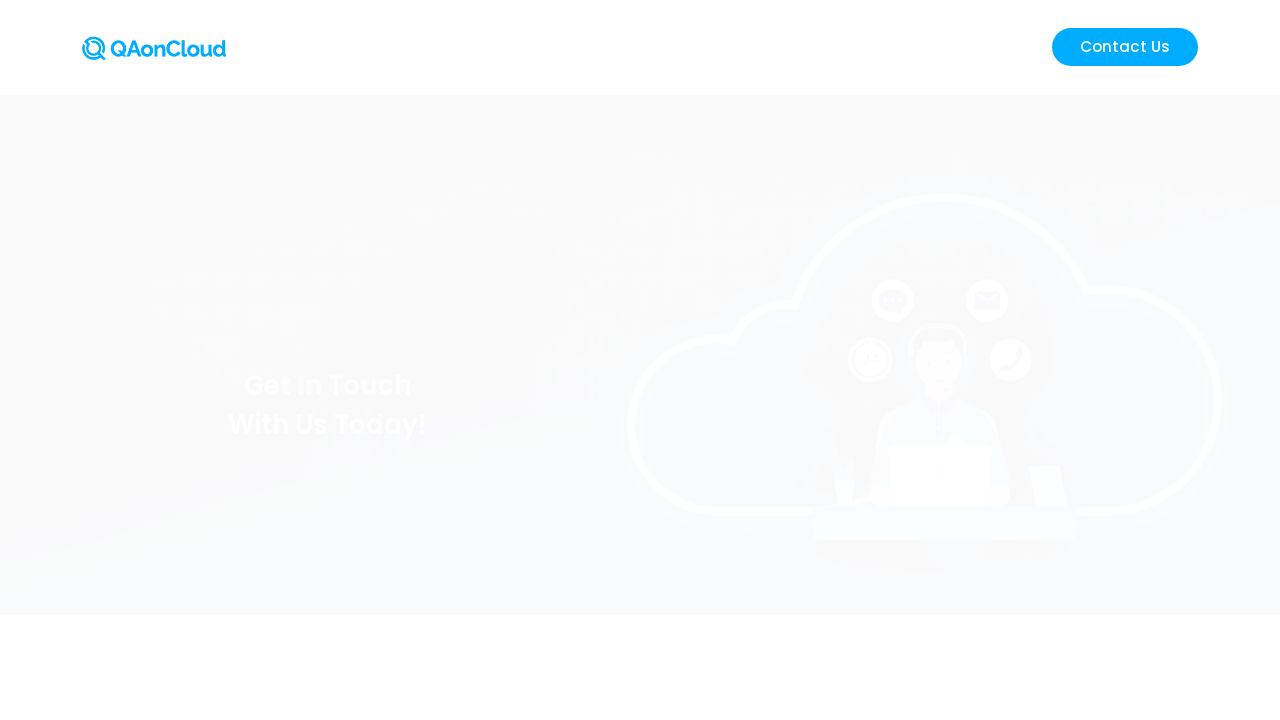

Filled contact form Name field with 'Marcus Thompson' on [maxlength='40']
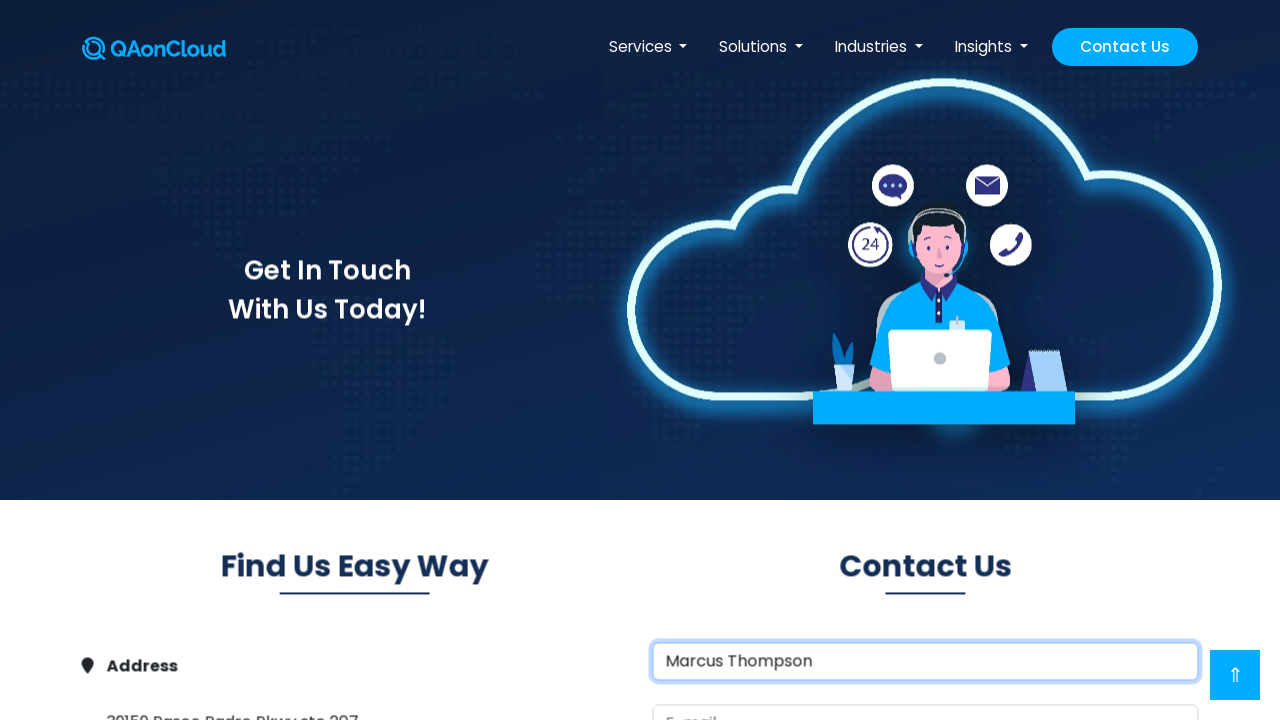

Filled contact form Email field with 'marcus.thompson@testmail.com' on [placeholder='E-mail']
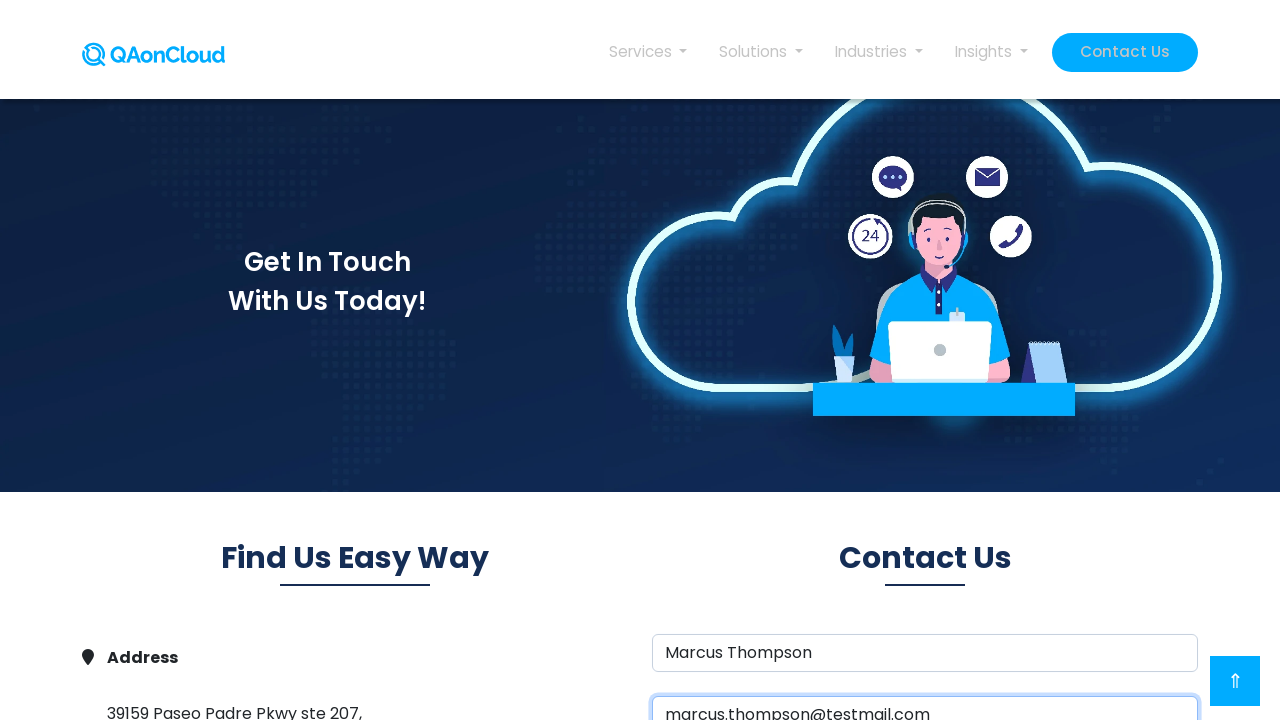

Filled contact form Phone field with '5551234567' on [placeholder='Phone']
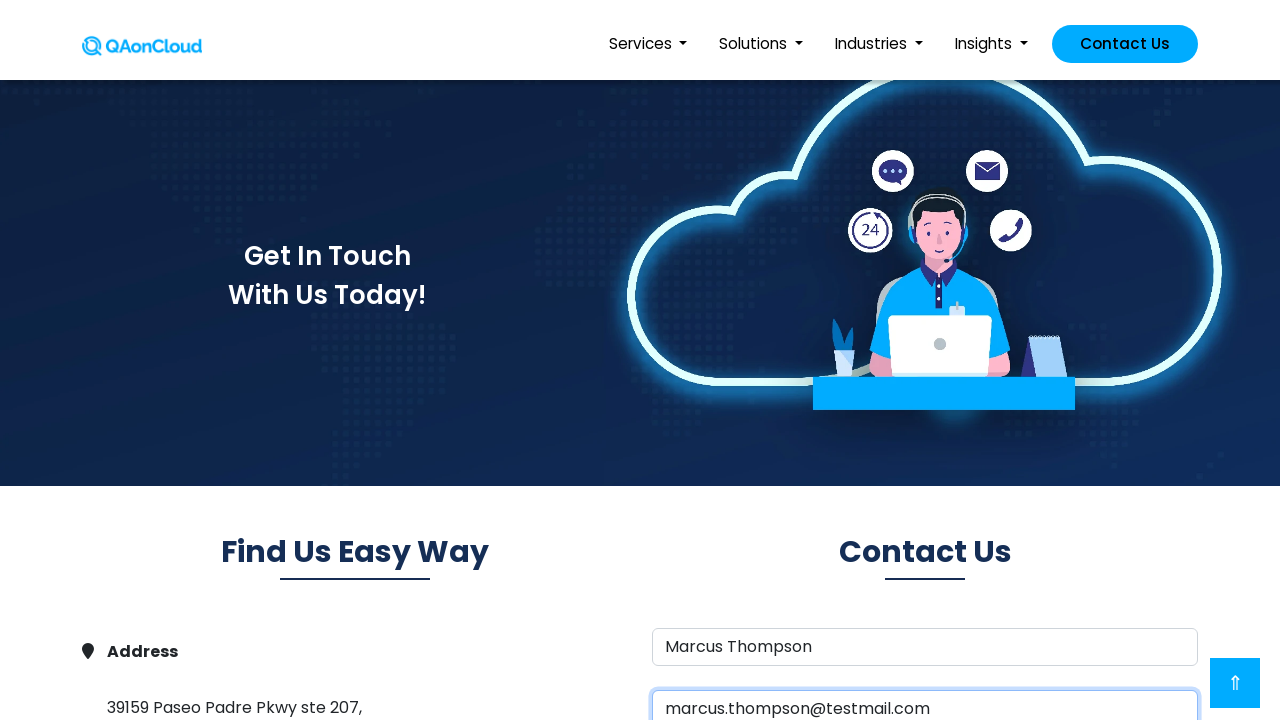

Filled contact form Company Name field with 'Tech Solutions Inc' on input[placeholder="Company Name"]:not([type="hidden"])
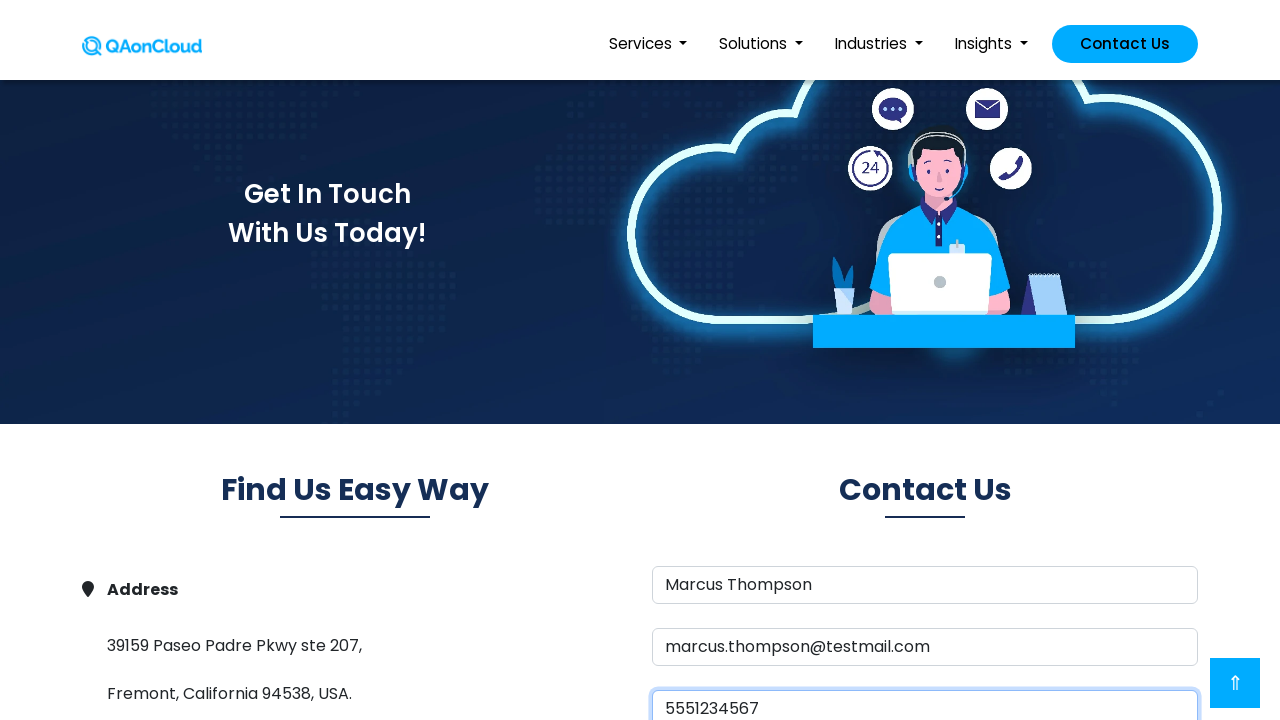

Filled contact form Role field with 'Software Developer' on input[placeholder="Role"]:not([type="hidden"])
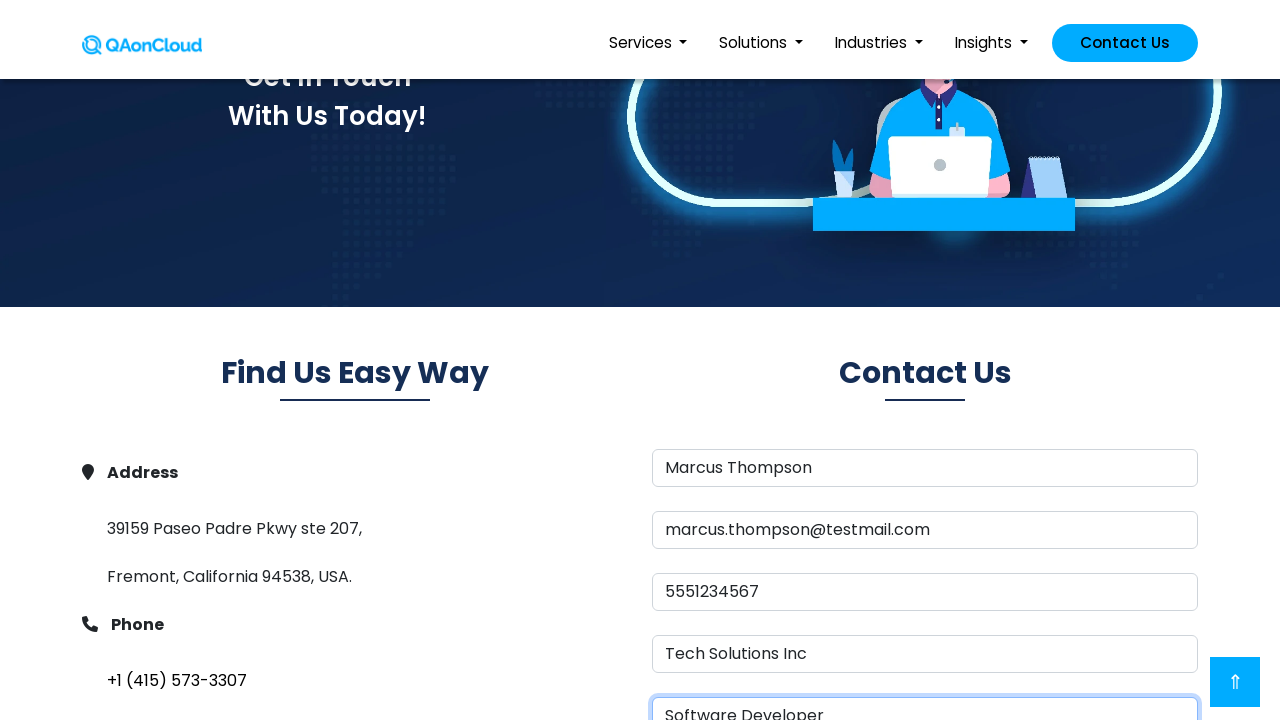

Filled contact form Requirements field with 'Need comprehensive testing services' on [placeholder='Requirements']
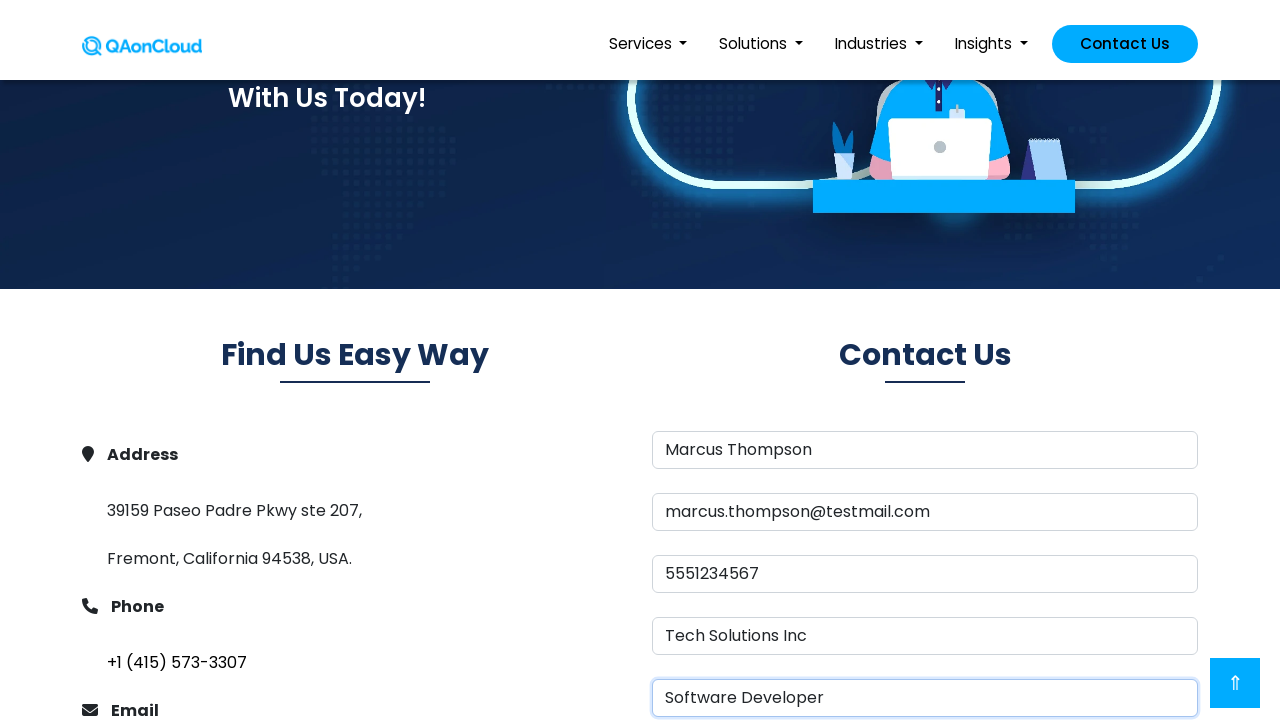

Clicked submit button on contact form at (925, 396) on .contact-btn
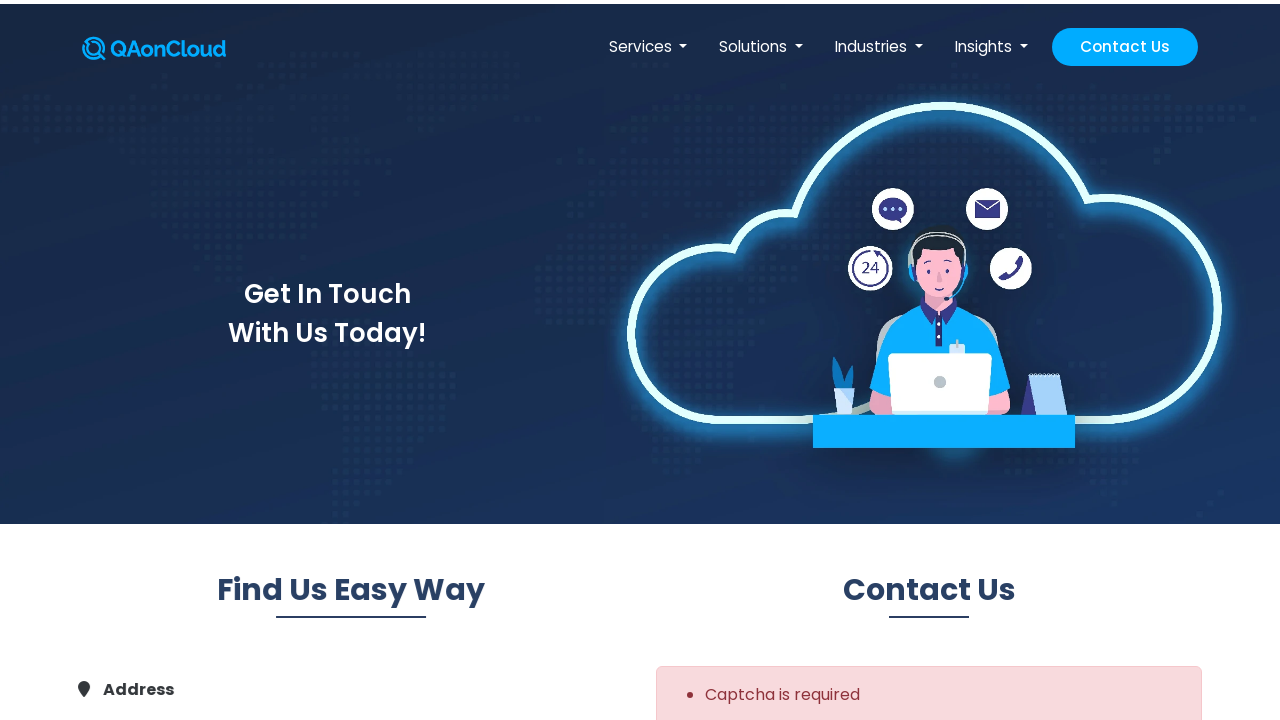

Clicked on Services tab in navbar at (648, 47) on .navbar-nav > li:nth-of-type(1) > .nav-link
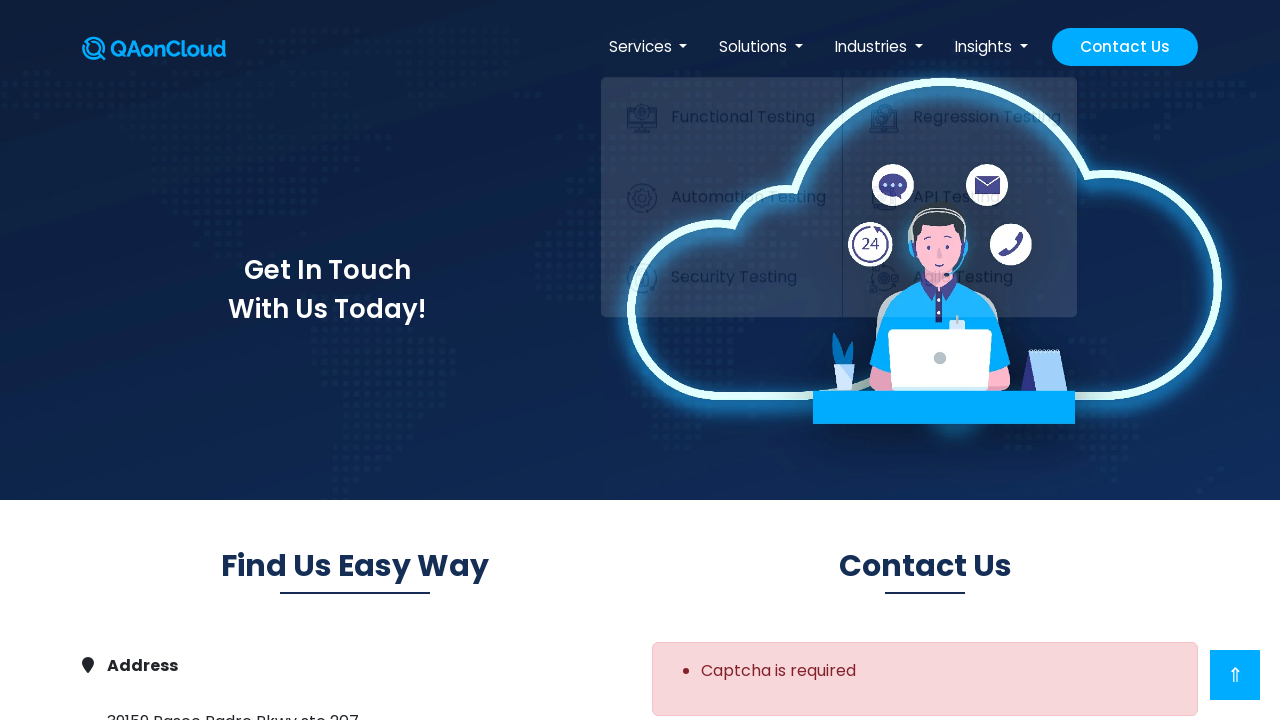

Clicked on Automation Testing Services link at (721, 206) on a[href="https://www.qaoncloud.com/automation-testing-services"]
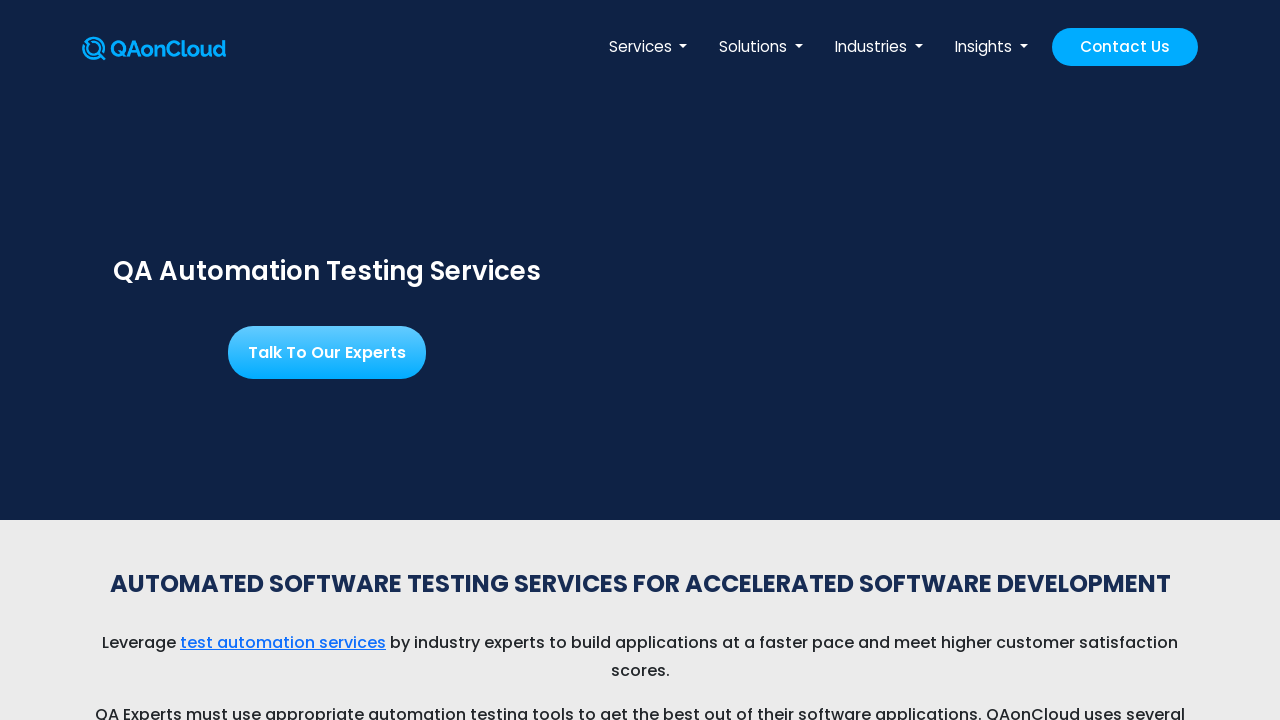

Clicked on Test Automation Services blog link about selecting right test cases at (283, 642) on a[href="https://www.qaoncloud.com/blog/how-to-select-right-test-cases-for-automa
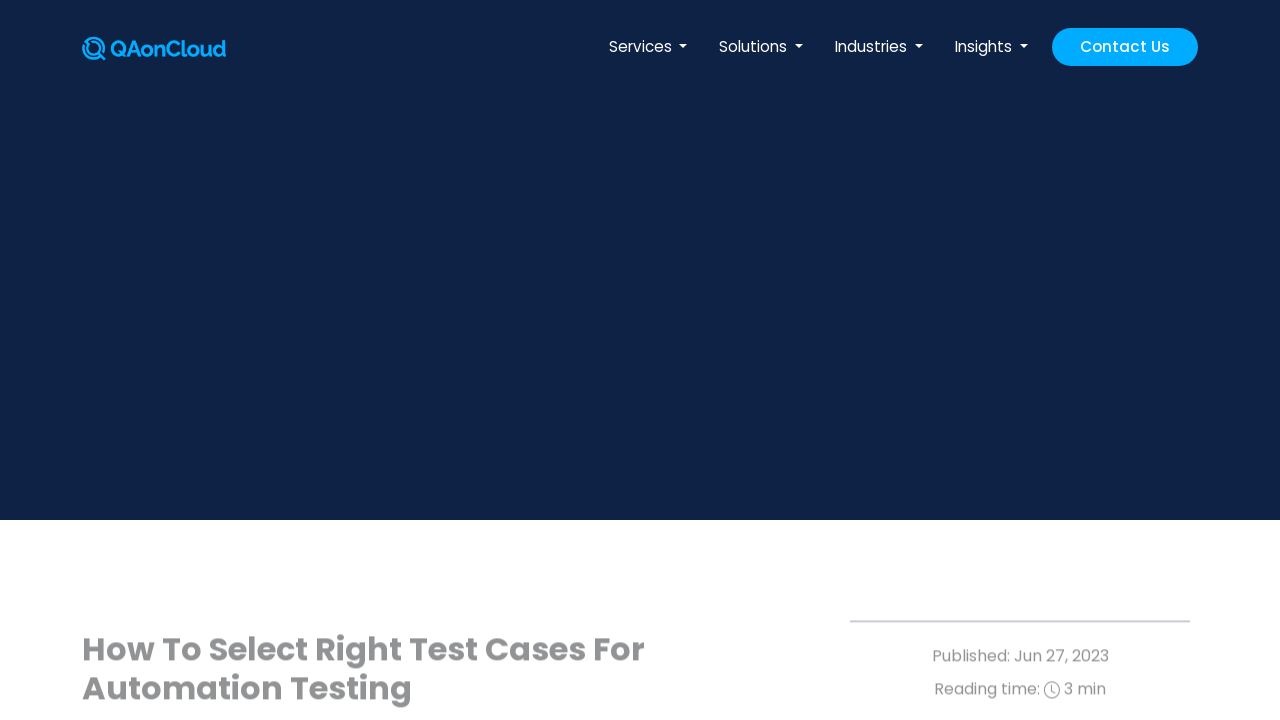

Blog page loaded - Test cases for automation testing article
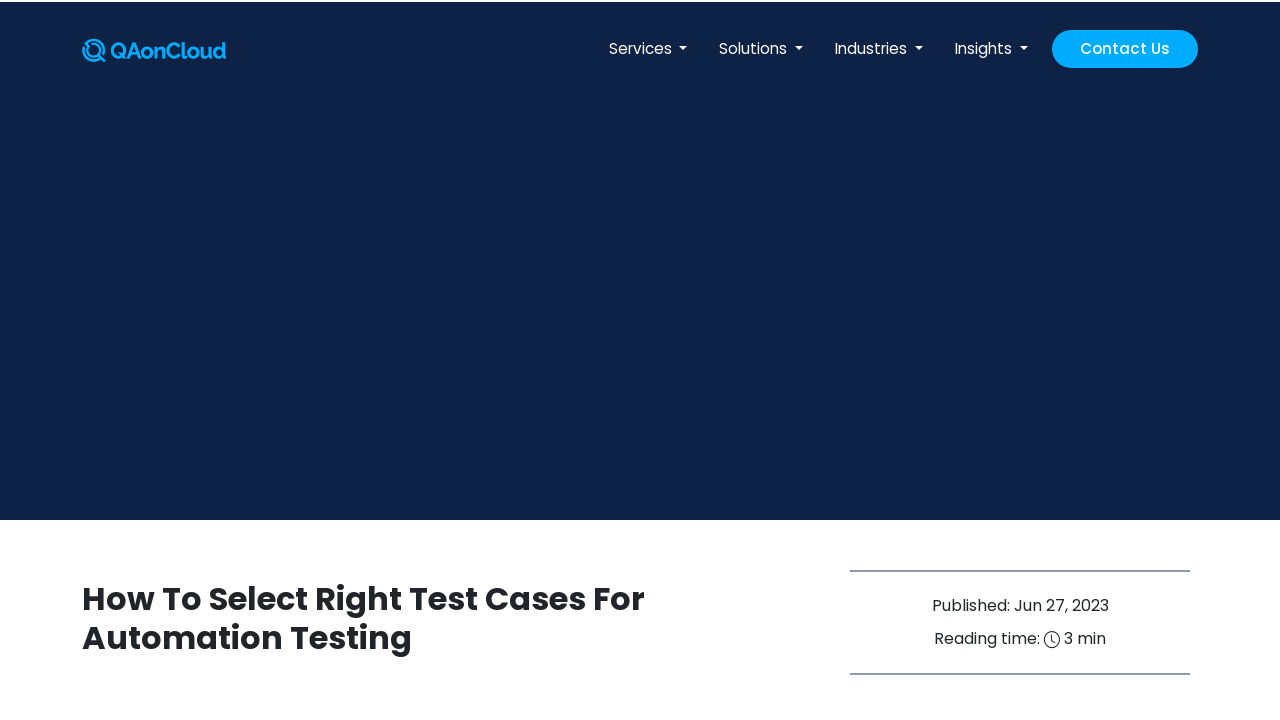

Clicked on Services tab in navbar again at (648, 47) on .navbar-nav > li:nth-of-type(1) > .nav-link
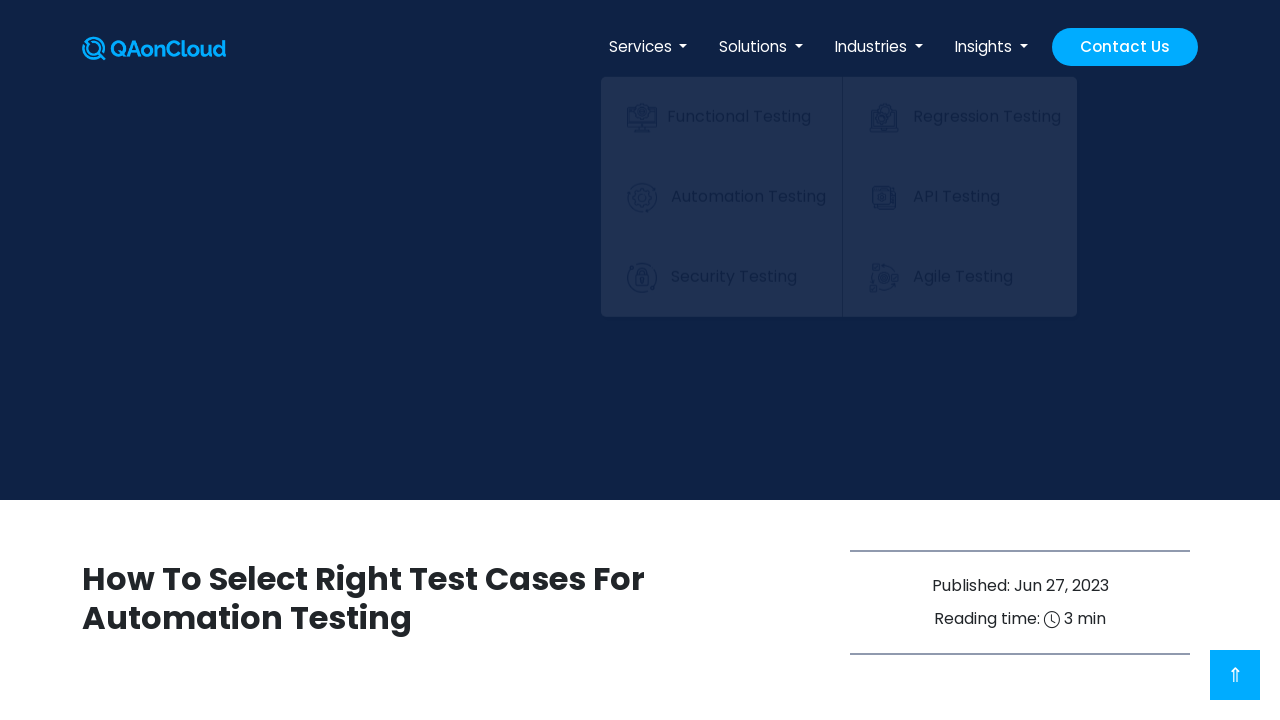

Clicked on Security Testing Services link at (721, 286) on a[href='https://www.qaoncloud.com/security-testing-services']
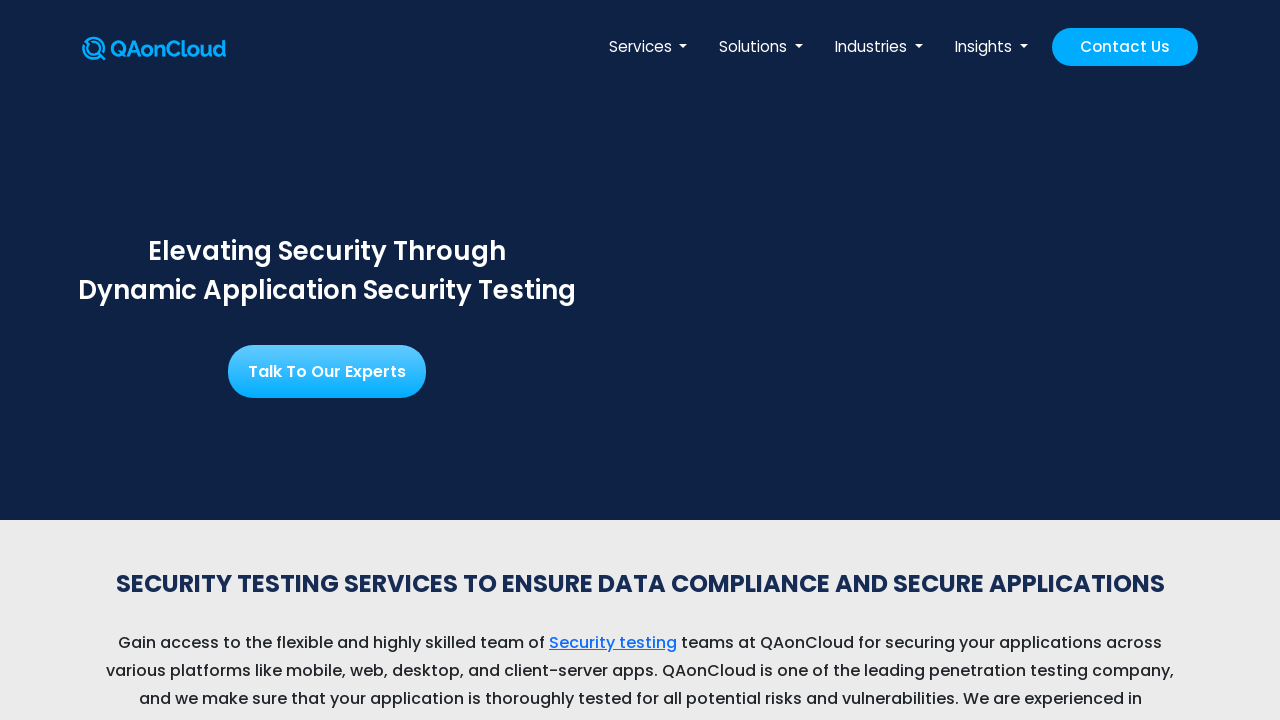

Security Testing Services page loaded
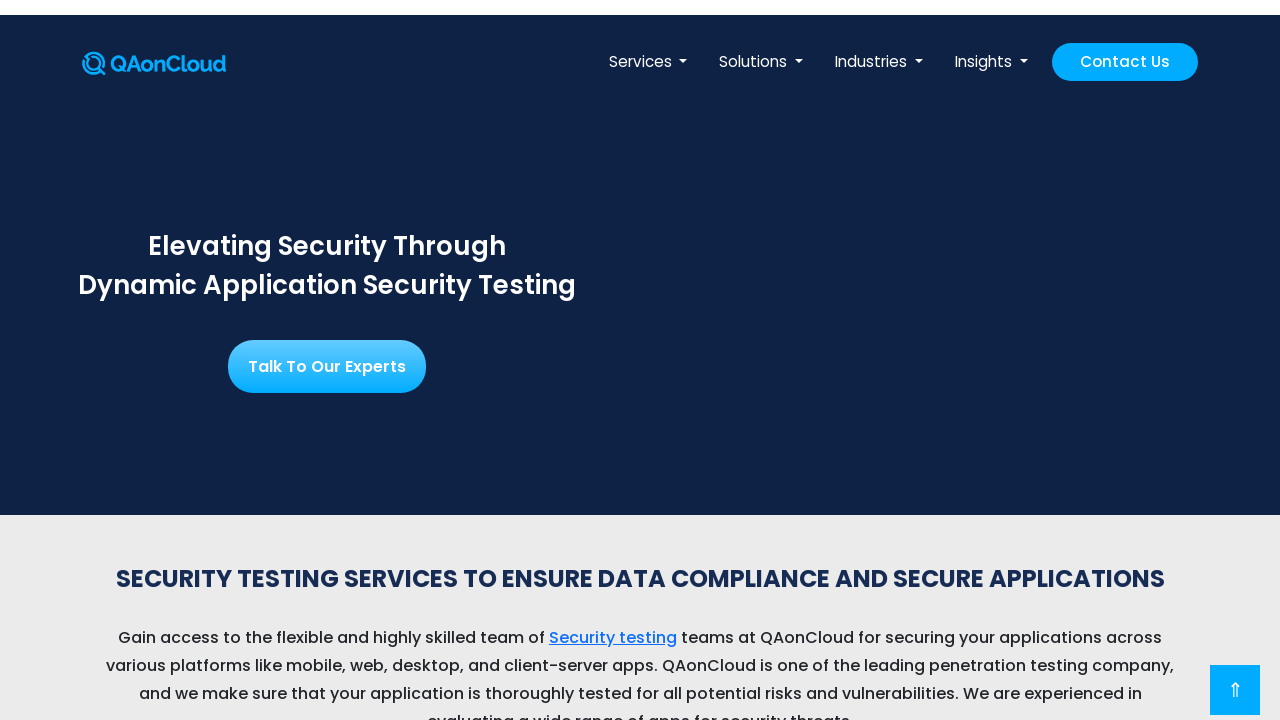

Clicked on Security Testing blog link at (613, 622) on a[href="https://www.qaoncloud.com/blog/what-is-security-testing-types-and-benefi
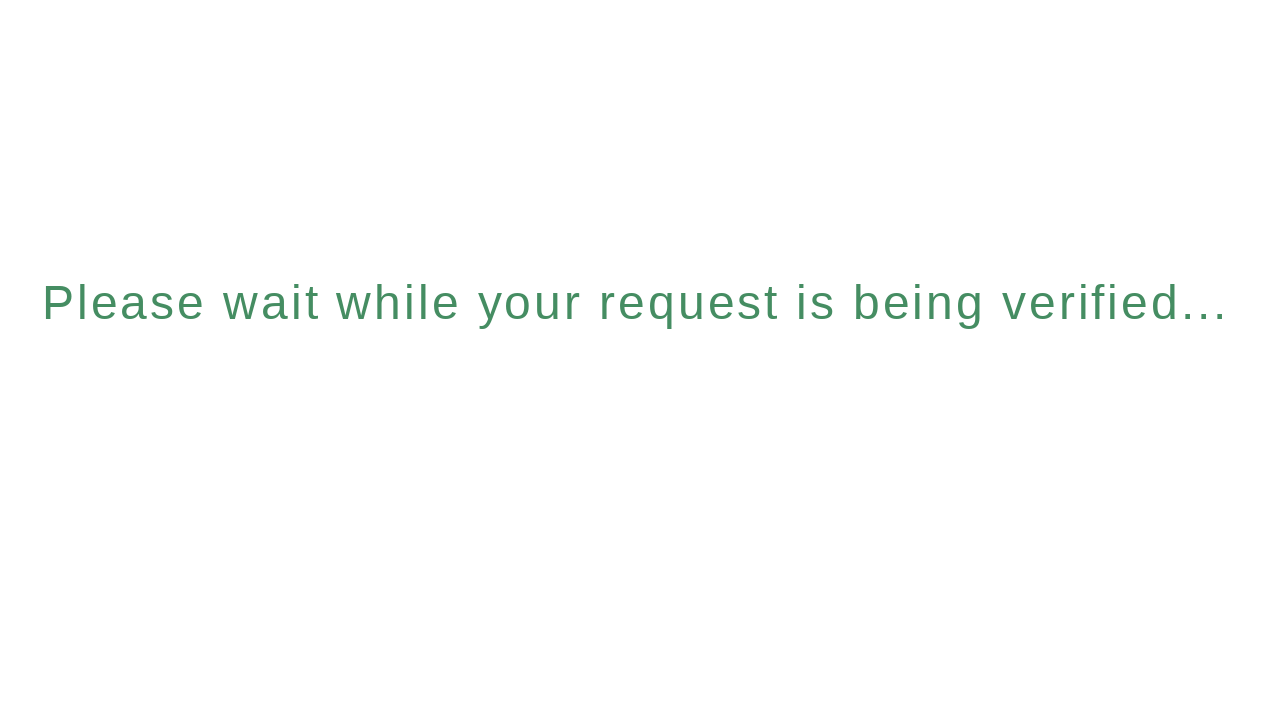

Blog page loaded - What is security testing, types and benefits article
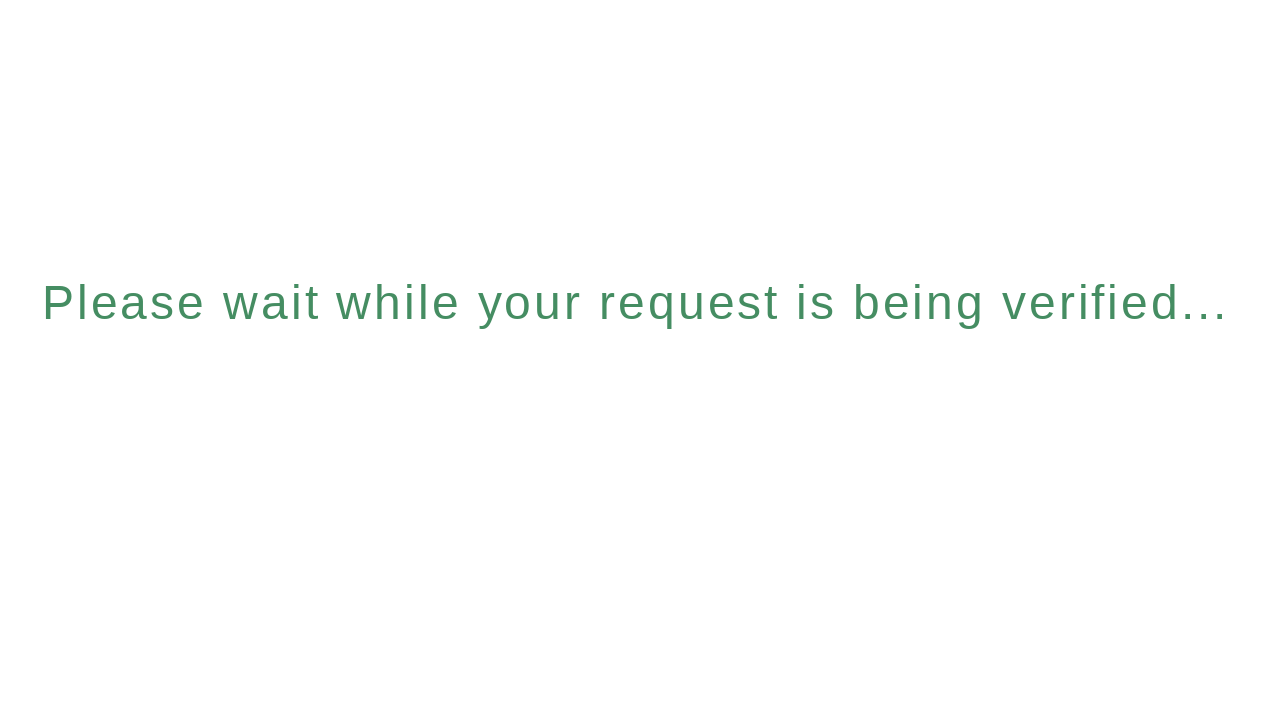

Clicked on Services tab in navbar again at (648, 47) on .navbar-nav > li:nth-of-type(1) > .nav-link
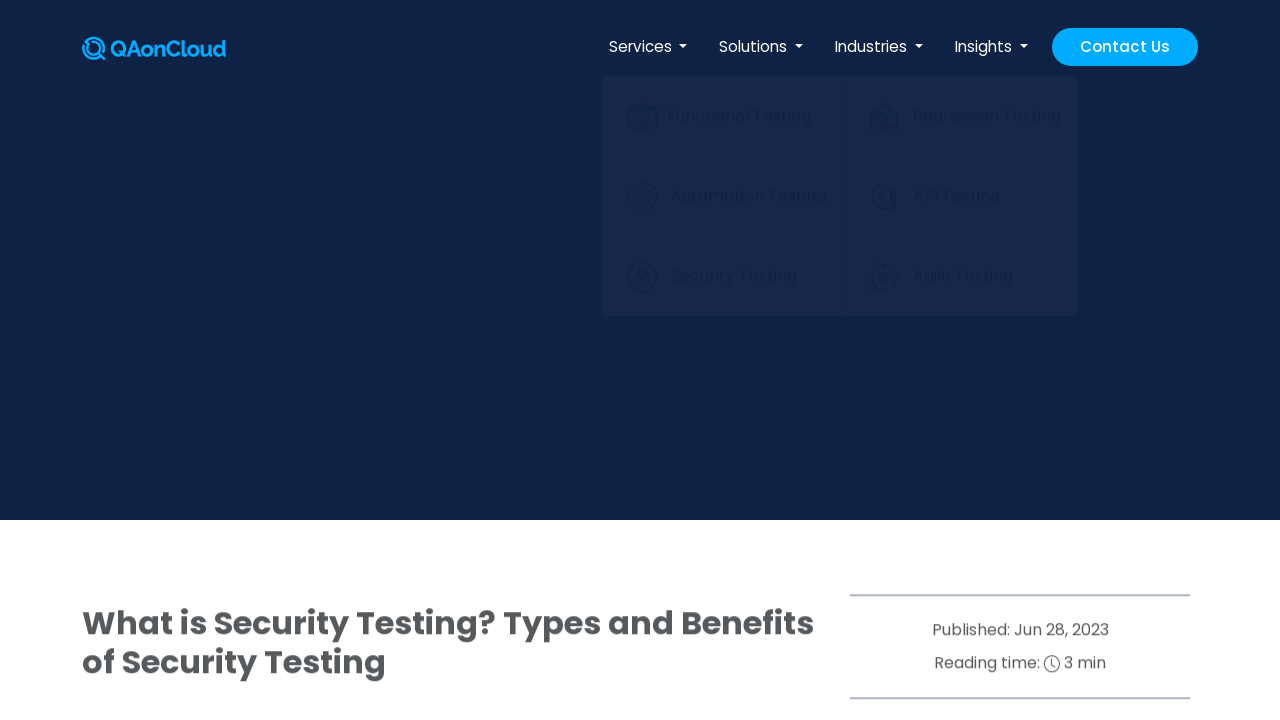

Clicked on Regression Testing Services link at (960, 126) on a[href='https://www.qaoncloud.com/regression-testing-services']
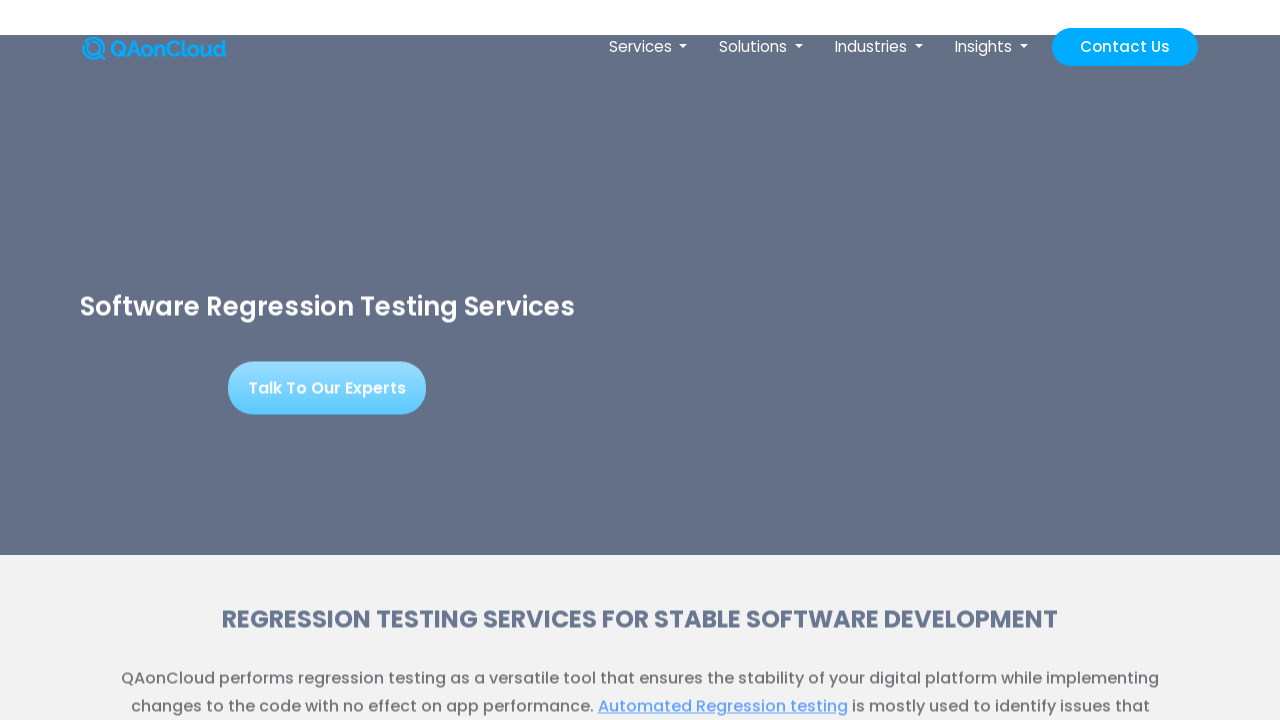

Regression Testing Services page loaded
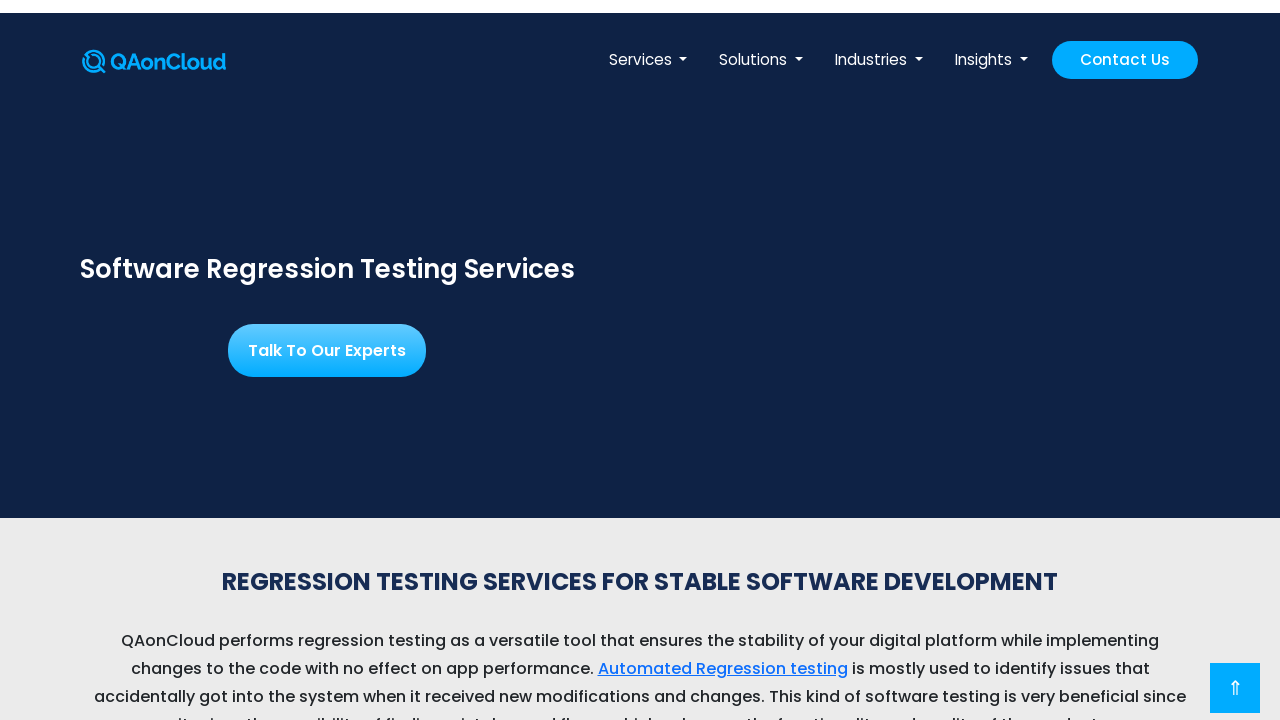

Clicked on Comprehensive Regression Testing blog link at (722, 650) on a[href="https://www.qaoncloud.com/blog/comprehensive-regression-testing-to-achie
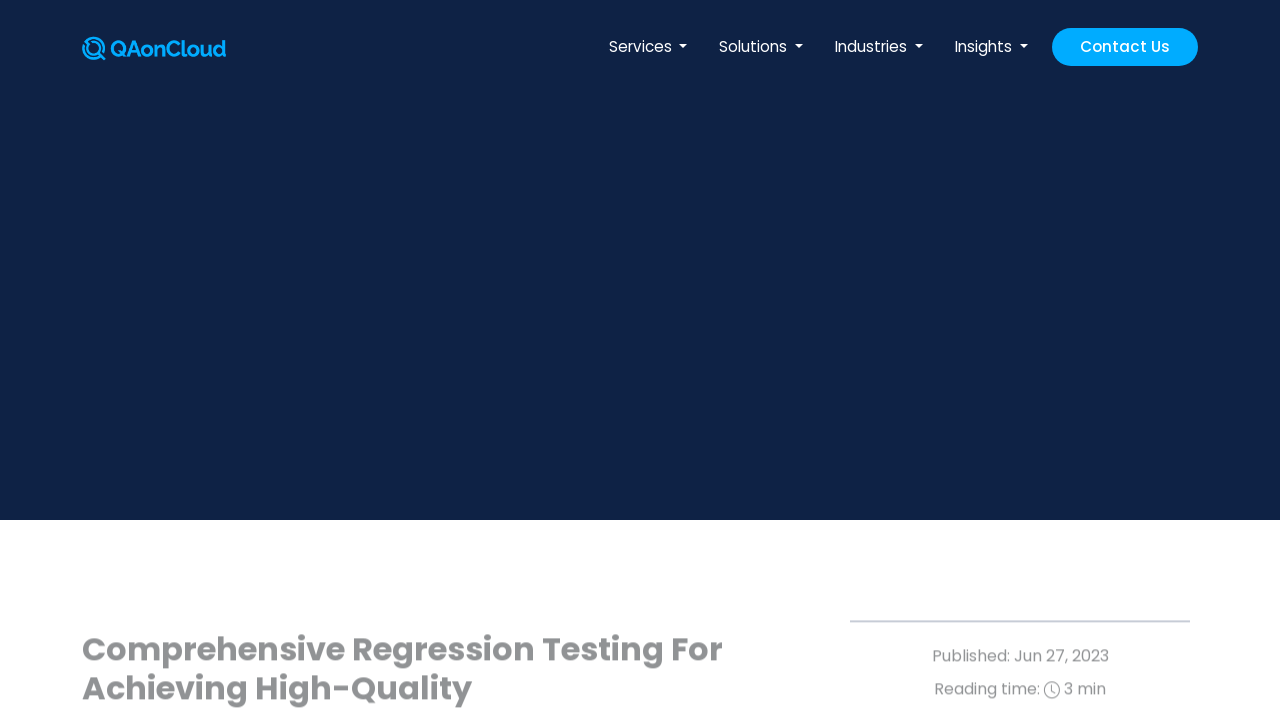

Blog page loaded - Comprehensive regression testing for high quality customer satisfaction article
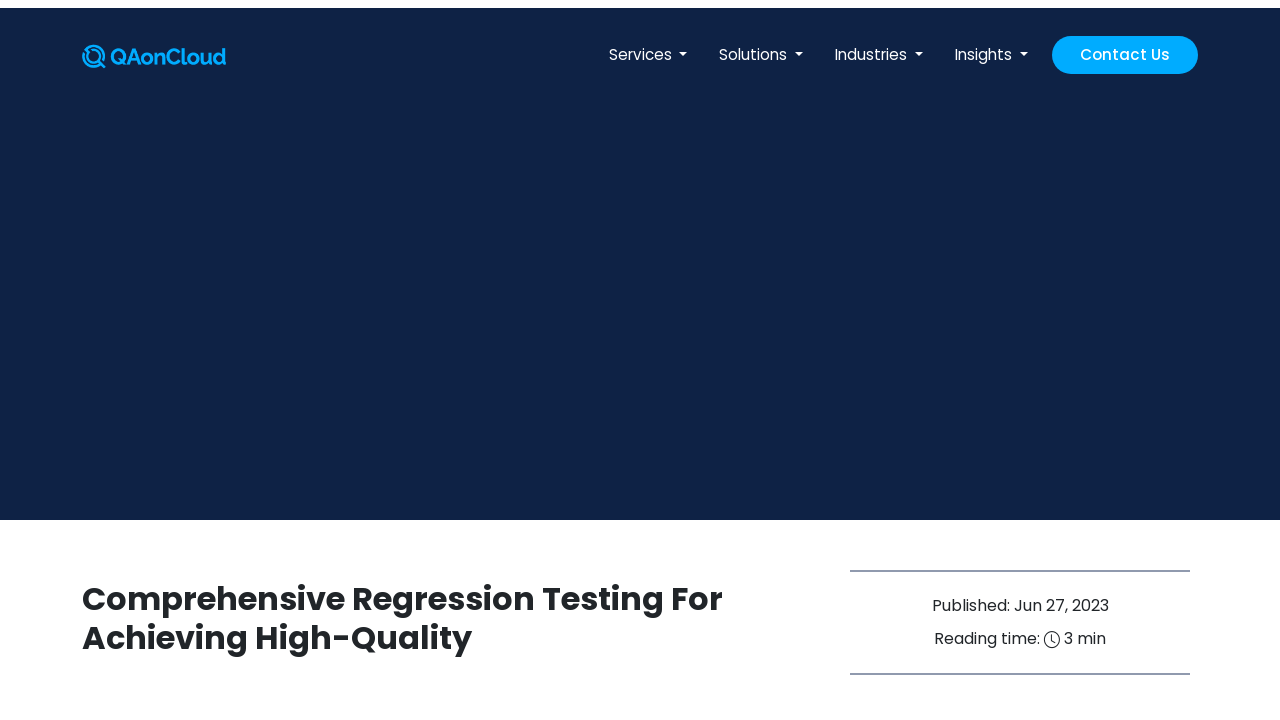

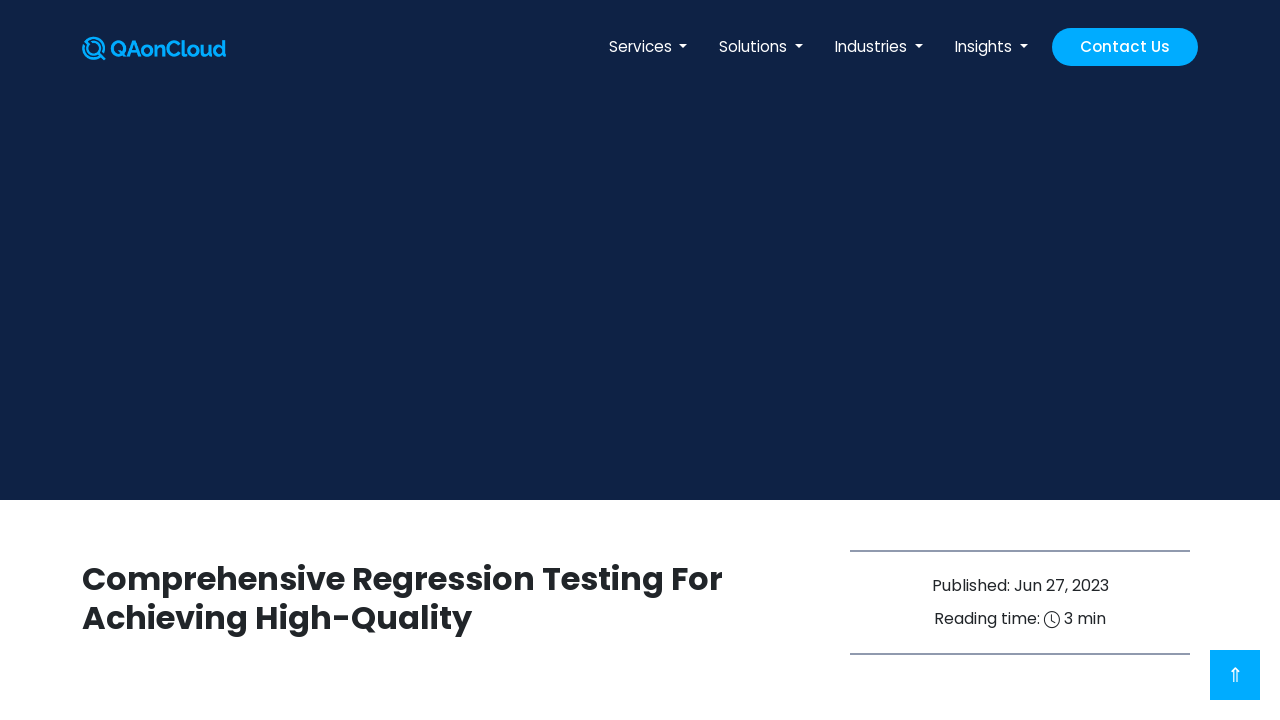